Tests iframe interaction on W3Schools tryit editor by switching to an iframe, clicking a link inside it, then switching back to the main frame and clicking the run button

Starting URL: https://www.w3schools.com/html/tryit.asp?filename=tryhtml_links_w3schools

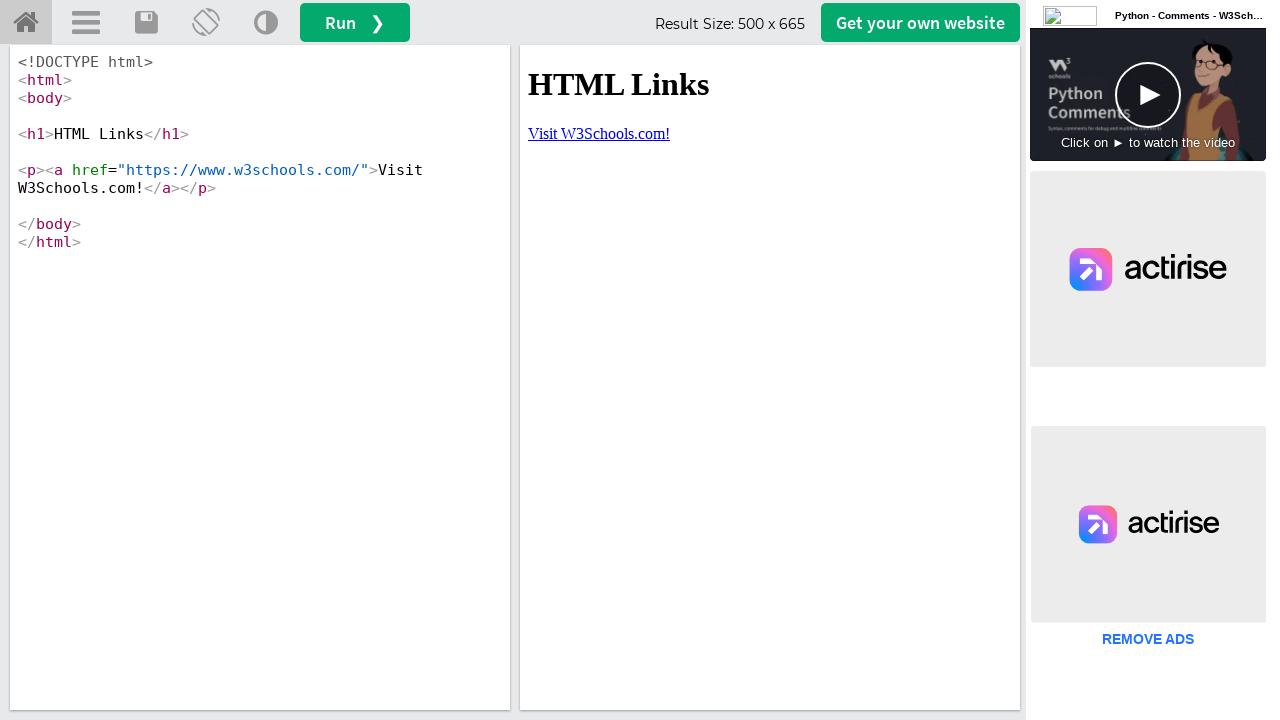

Waited for iframe #iframeResult to load
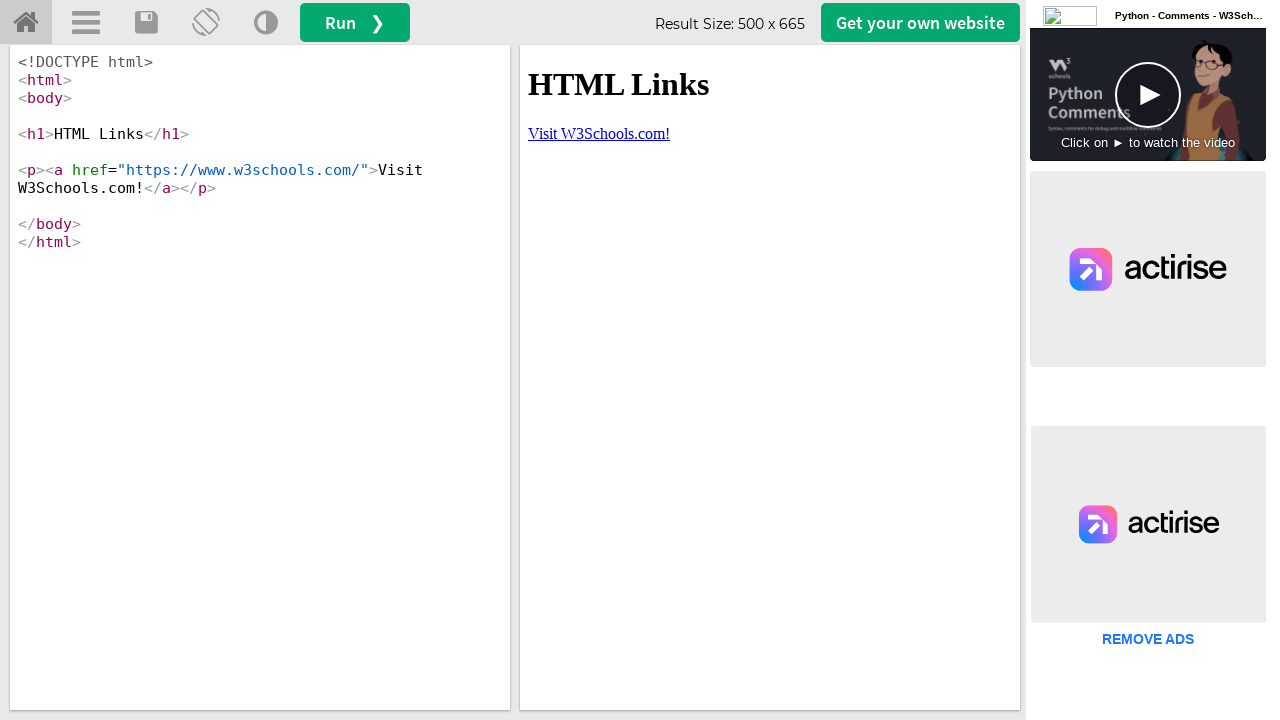

Located iframe #iframeResult
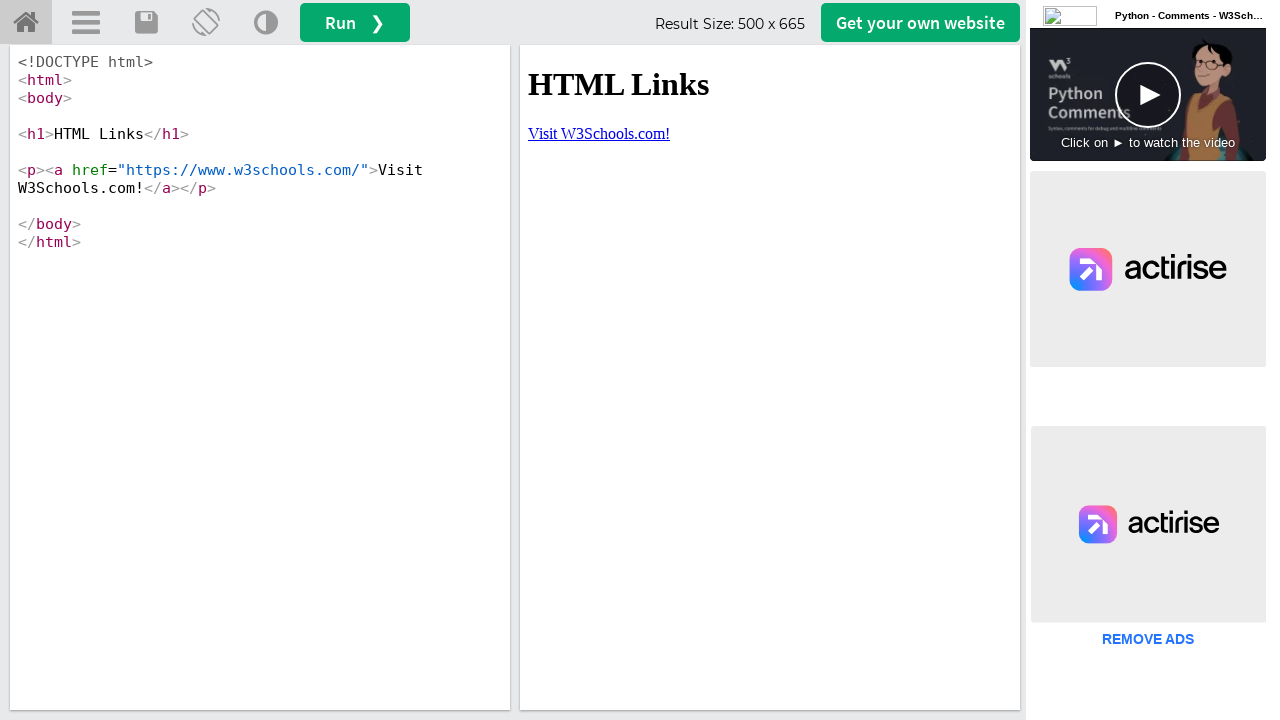

Clicked W3Schools link inside iframe at (599, 133) on #iframeResult >> internal:control=enter-frame >> a[href='https://www.w3schools.c
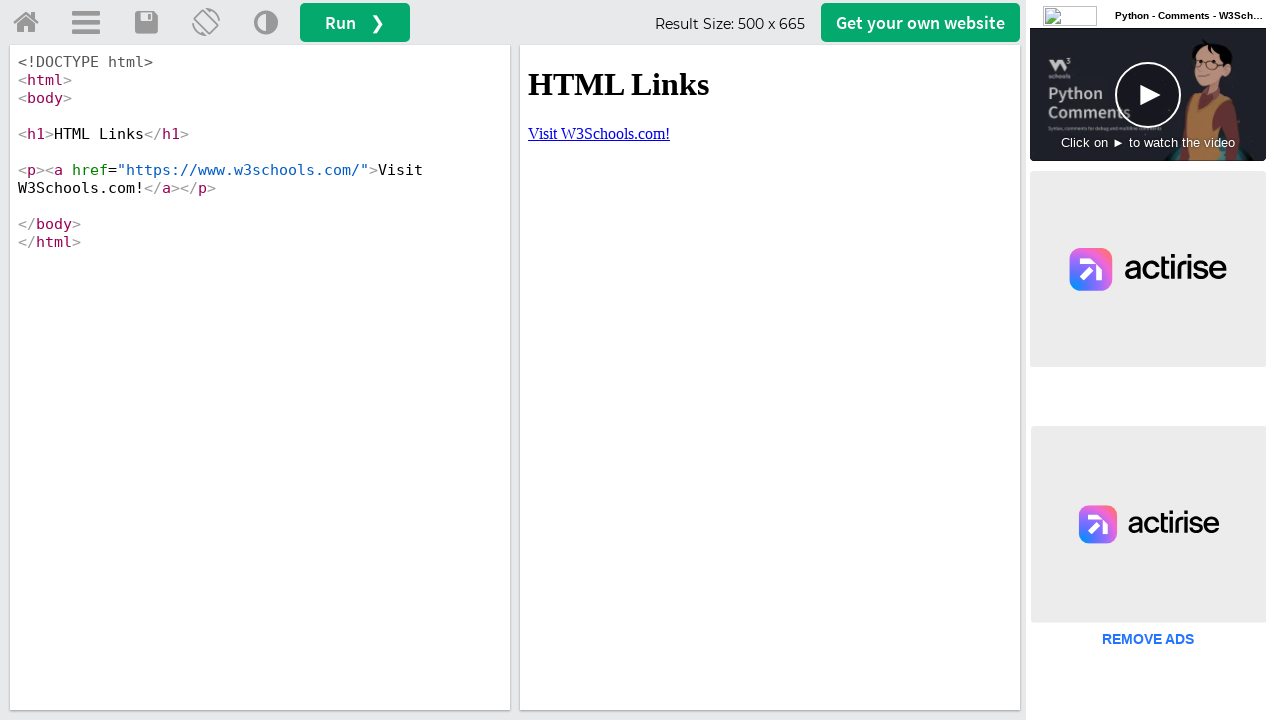

Waited 1000ms for action to complete
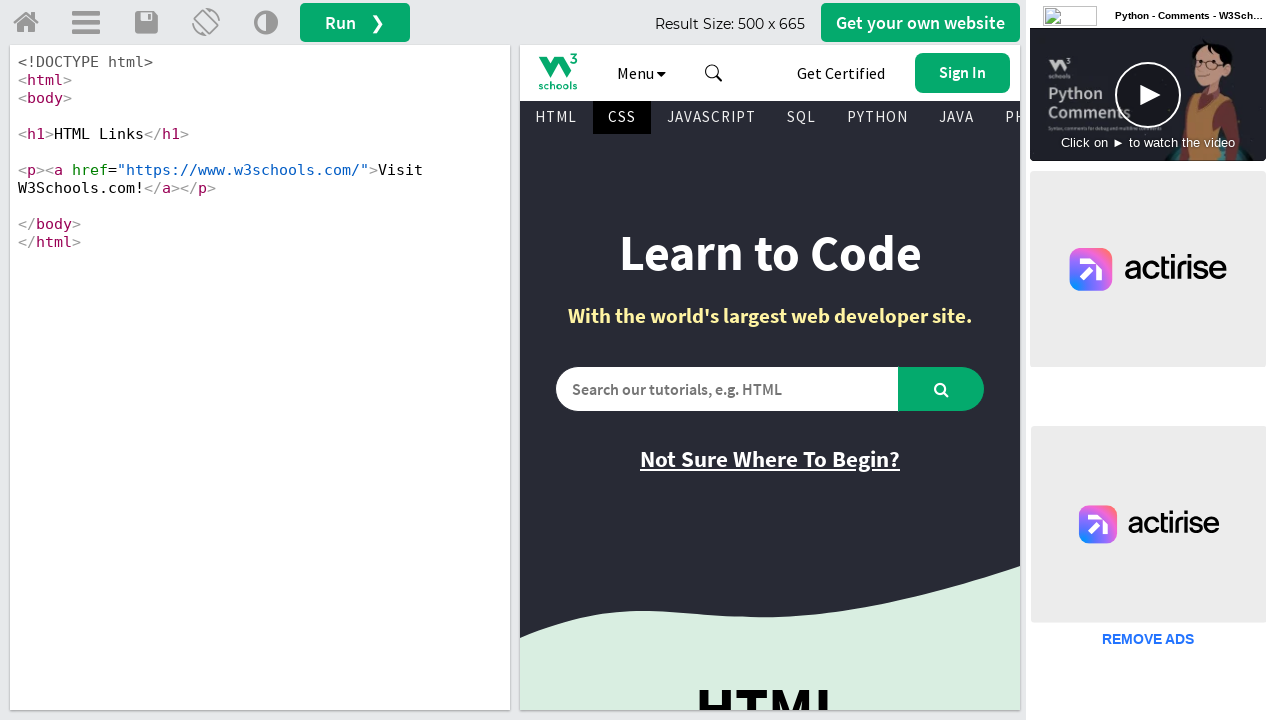

Clicked run button in main frame at (355, 22) on #runbtn
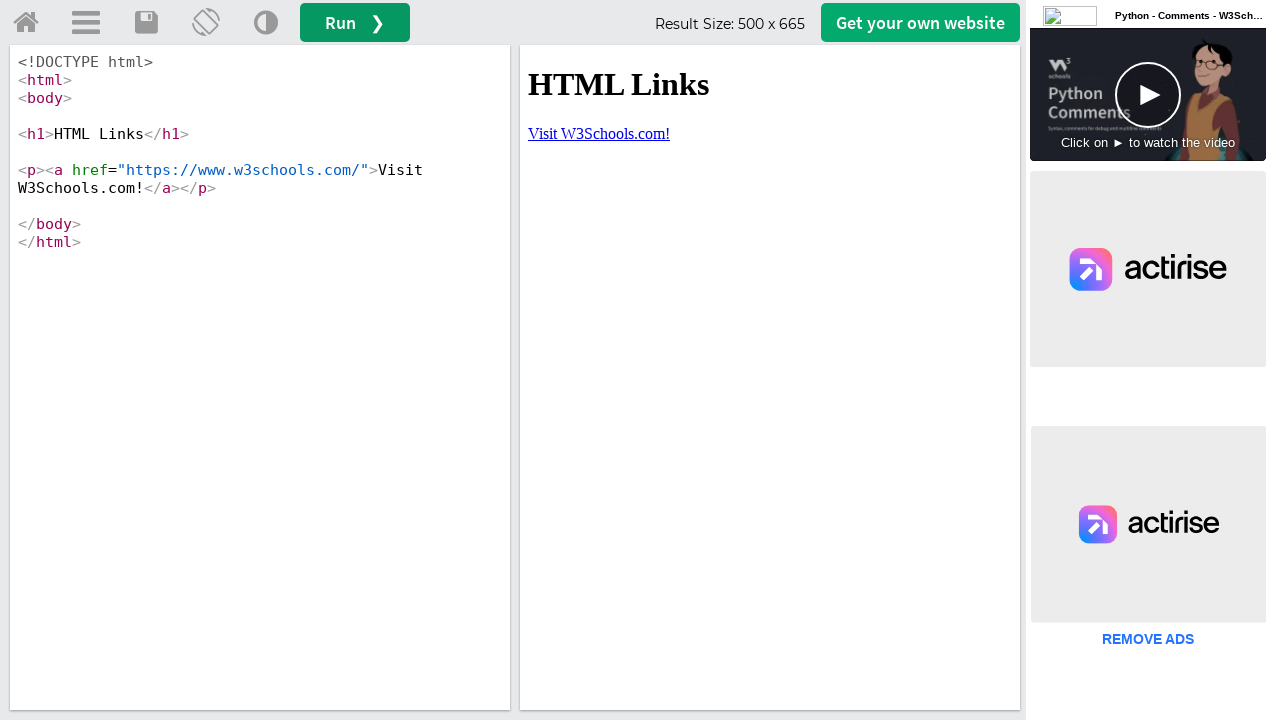

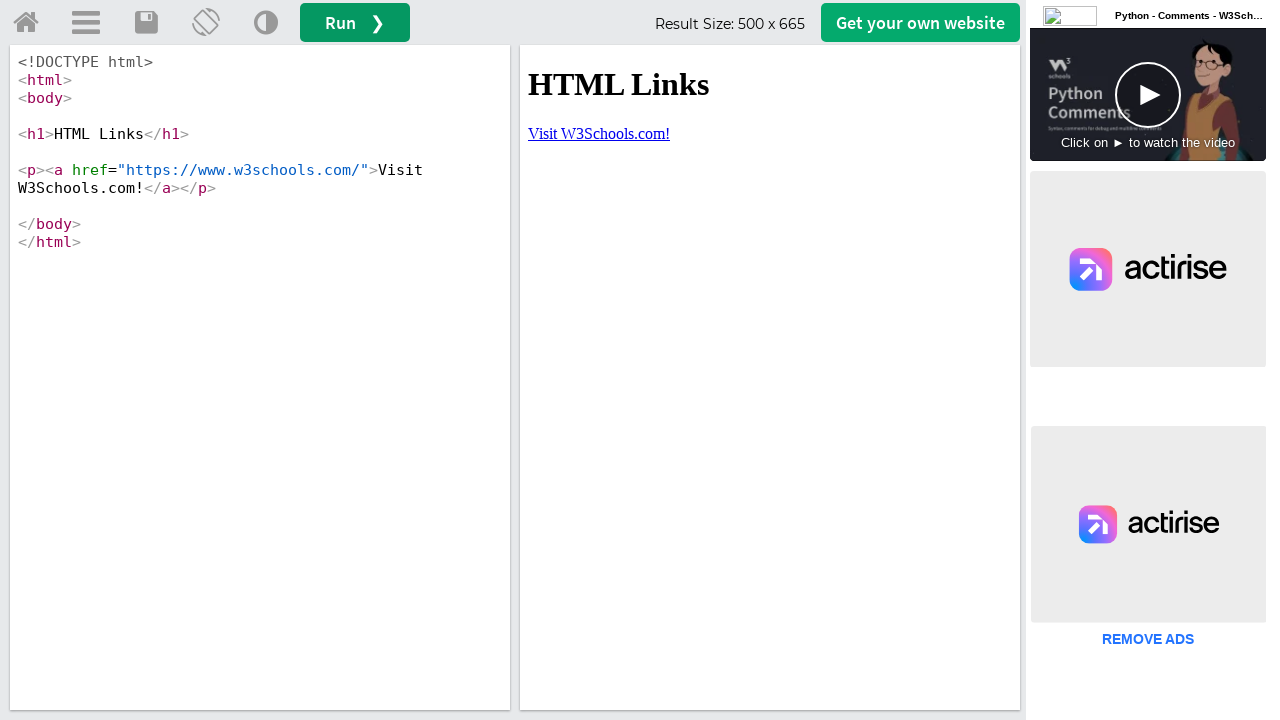